Tests dynamic controls functionality by checking the initial state of a text input field, clicking a toggle button to enable it, and verifying the state change.

Starting URL: https://v1.training-support.net/selenium/dynamic-controls

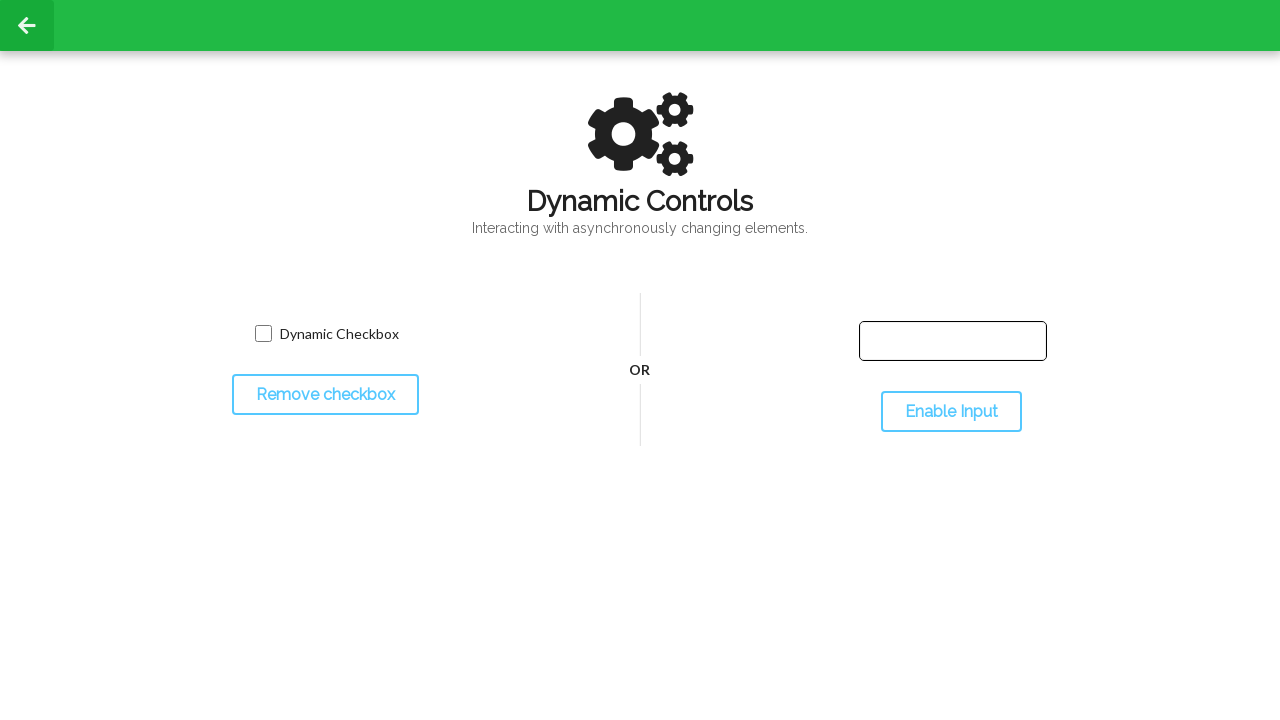

Located the text input field element
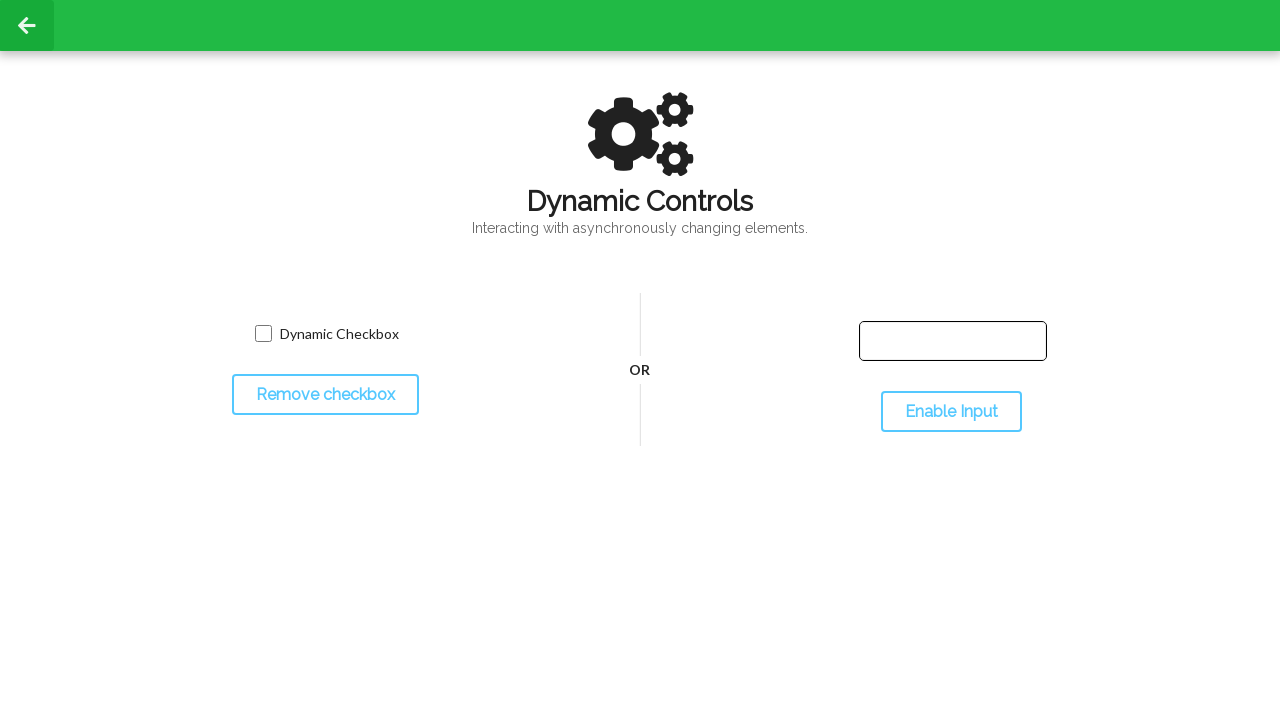

Clicked the toggle button to enable the input field at (951, 412) on #toggleInput
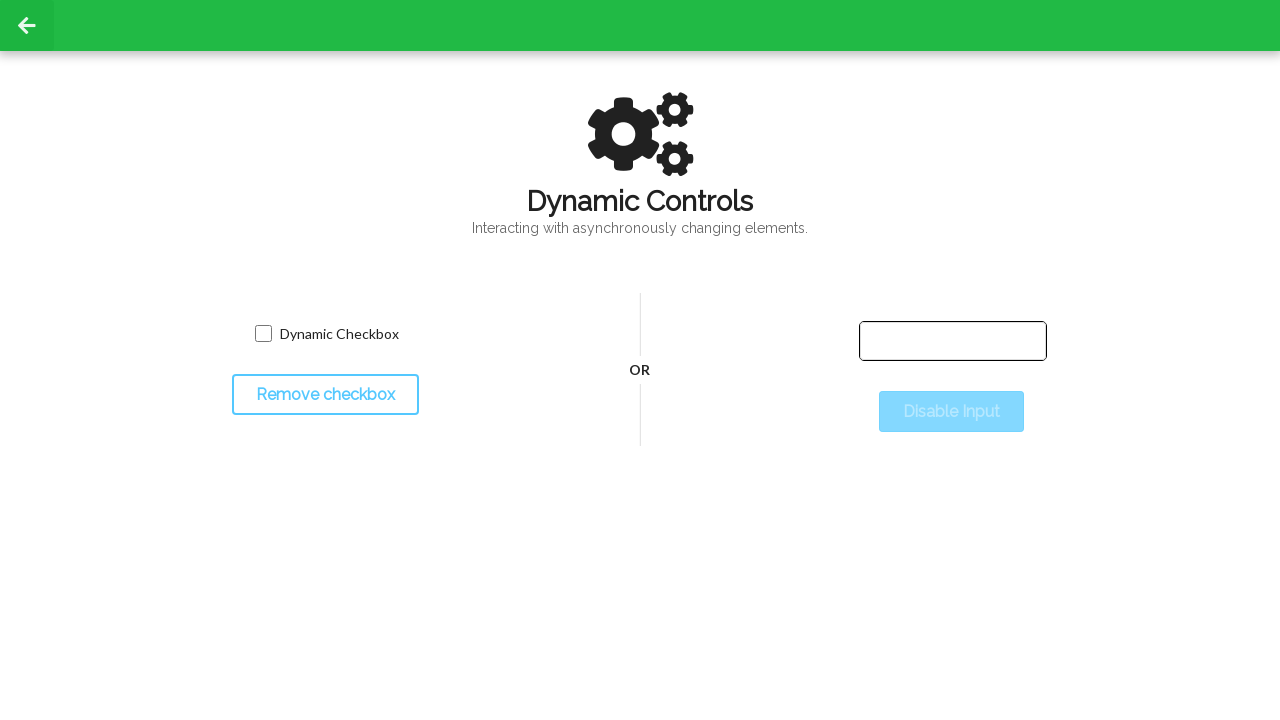

Verified that the input field is now enabled
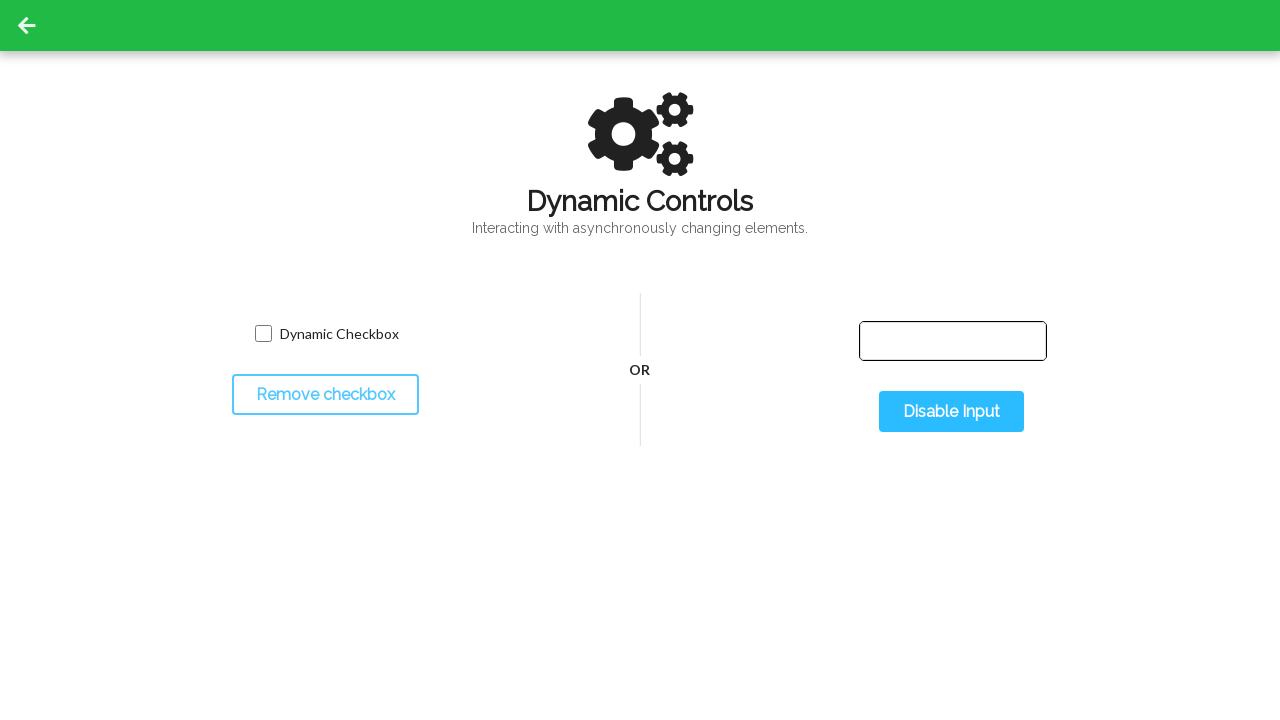

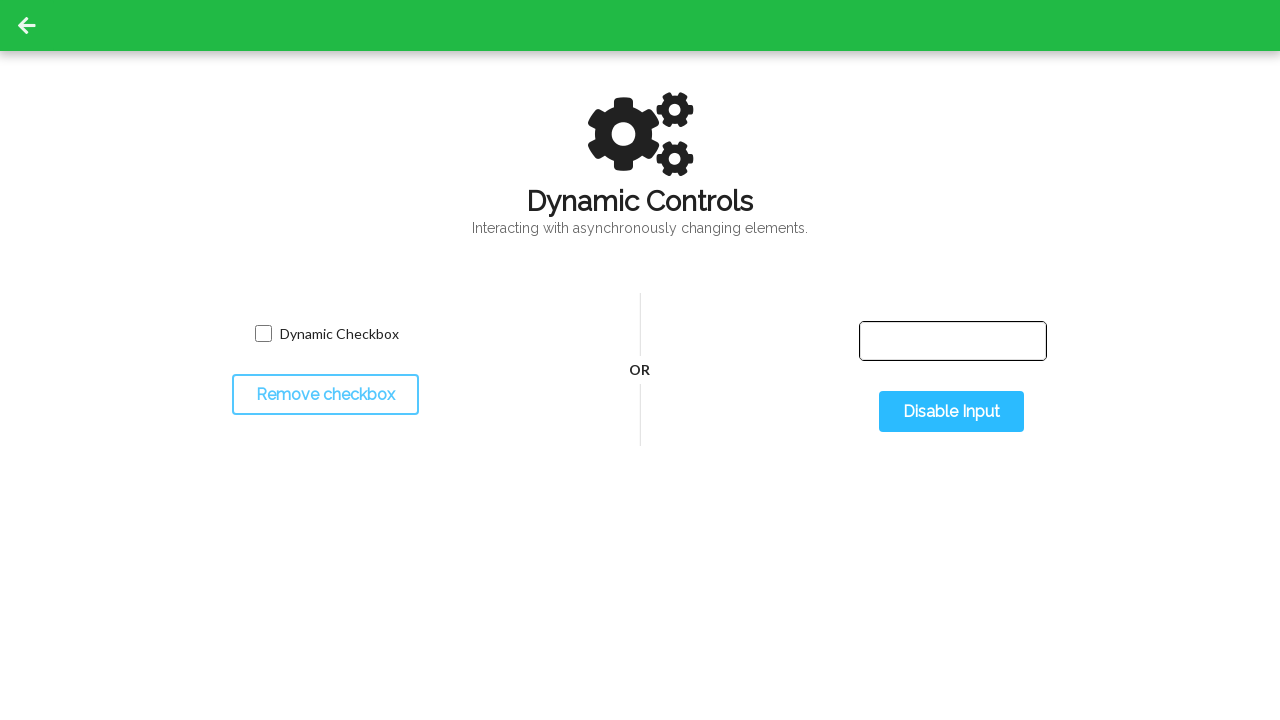